Tests opening a new browser window by navigating to a page, opening a new window, navigating to a different page in the new window, and verifying there are two window handles.

Starting URL: https://the-internet.herokuapp.com/windows

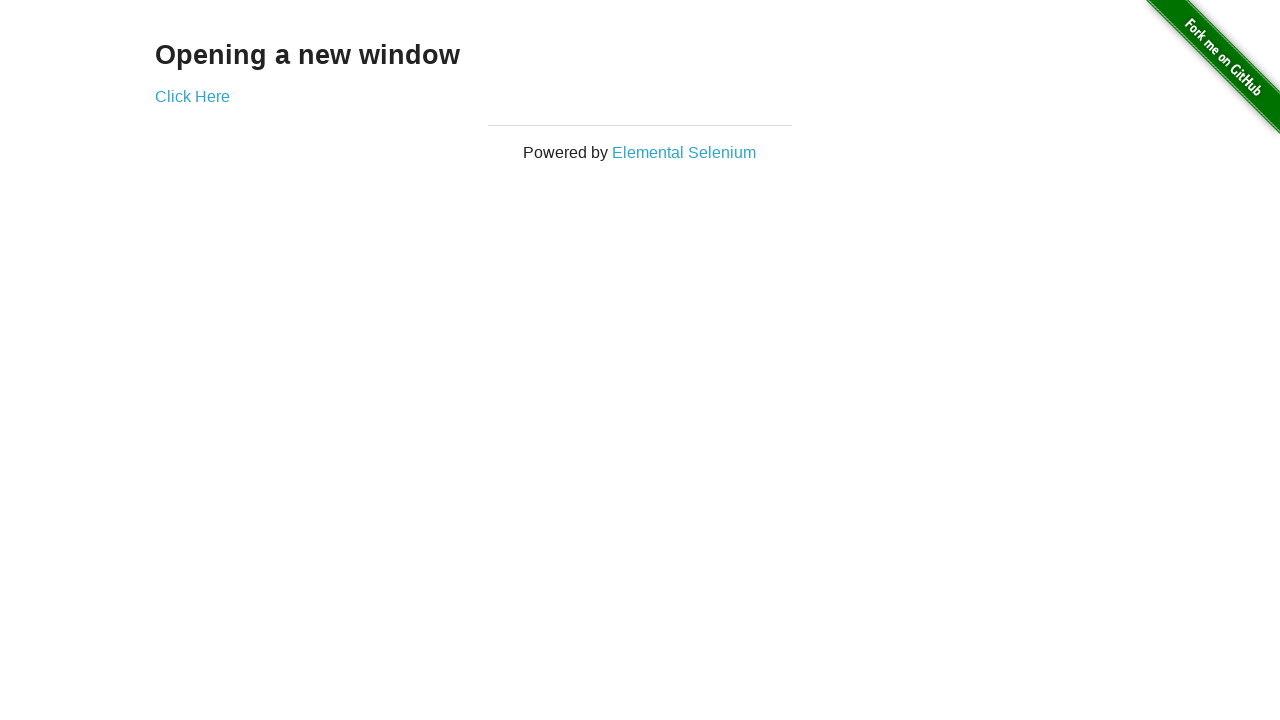

Opened a new browser window
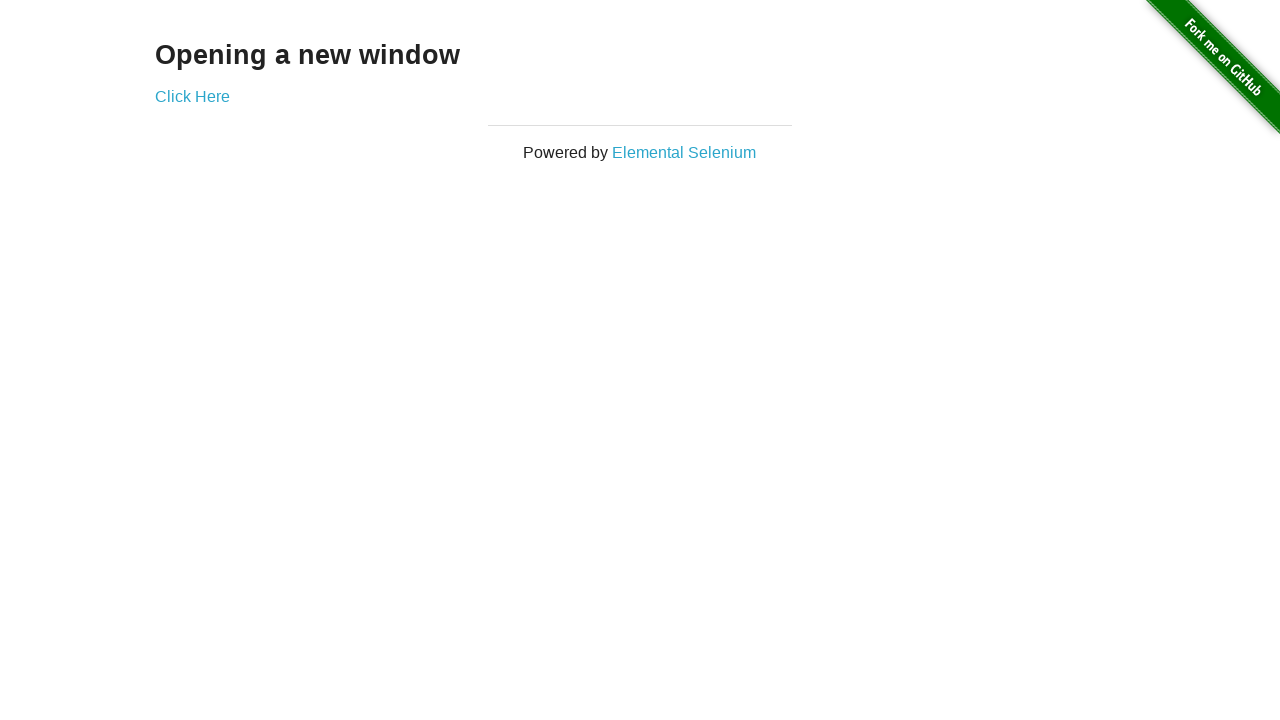

Navigated to typos page in the new window
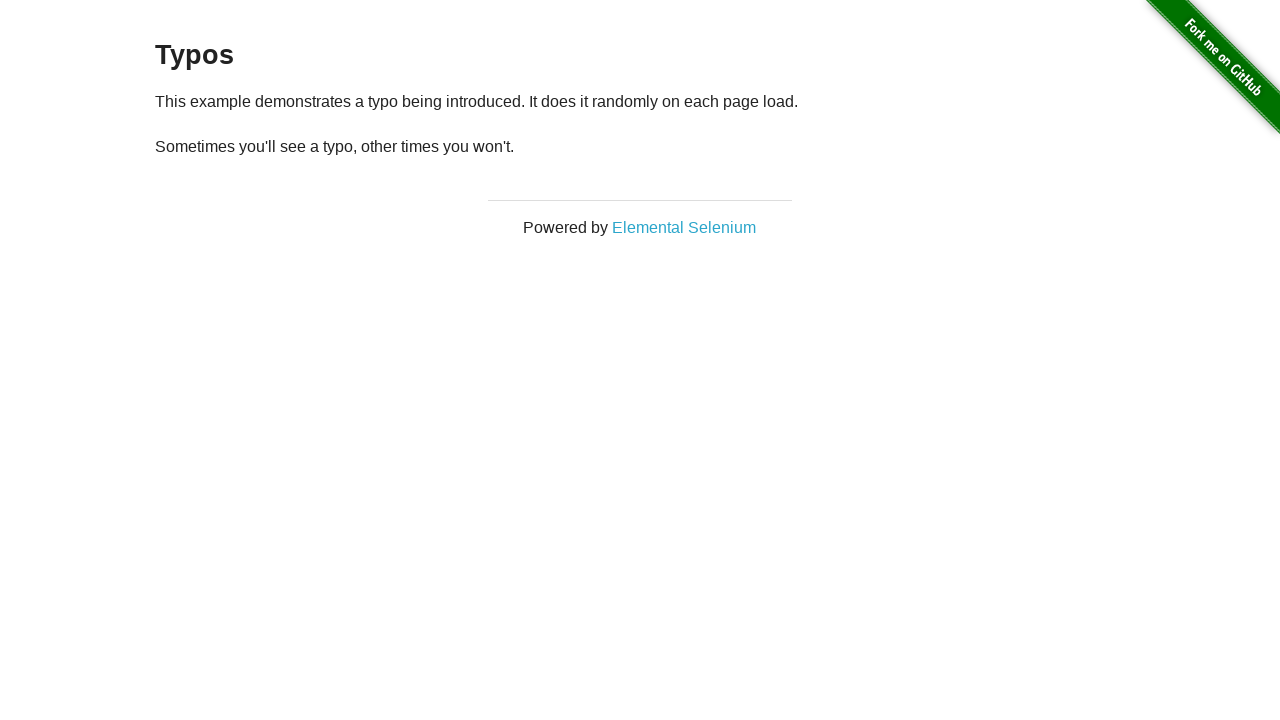

Verified that two window handles are open
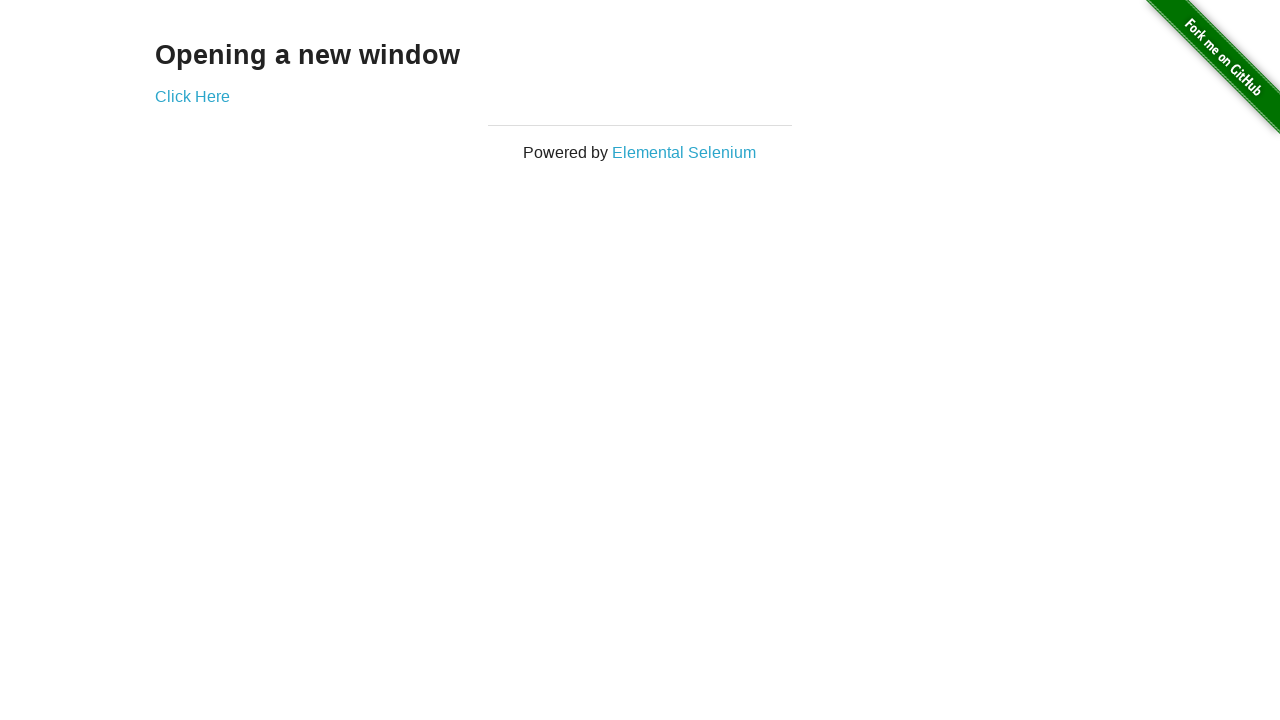

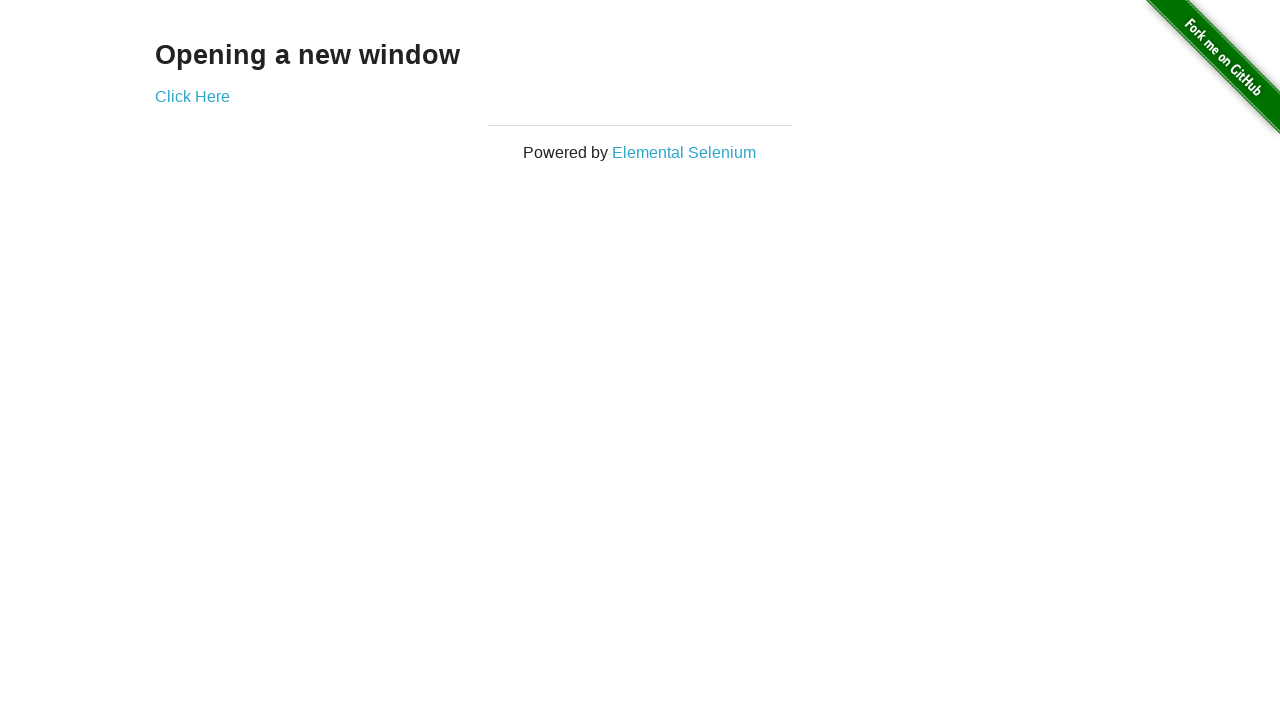